Tests a text input form by entering "get()" into a textarea field and submitting the answer by clicking the submit button.

Starting URL: https://suninjuly.github.io/text_input_task.html

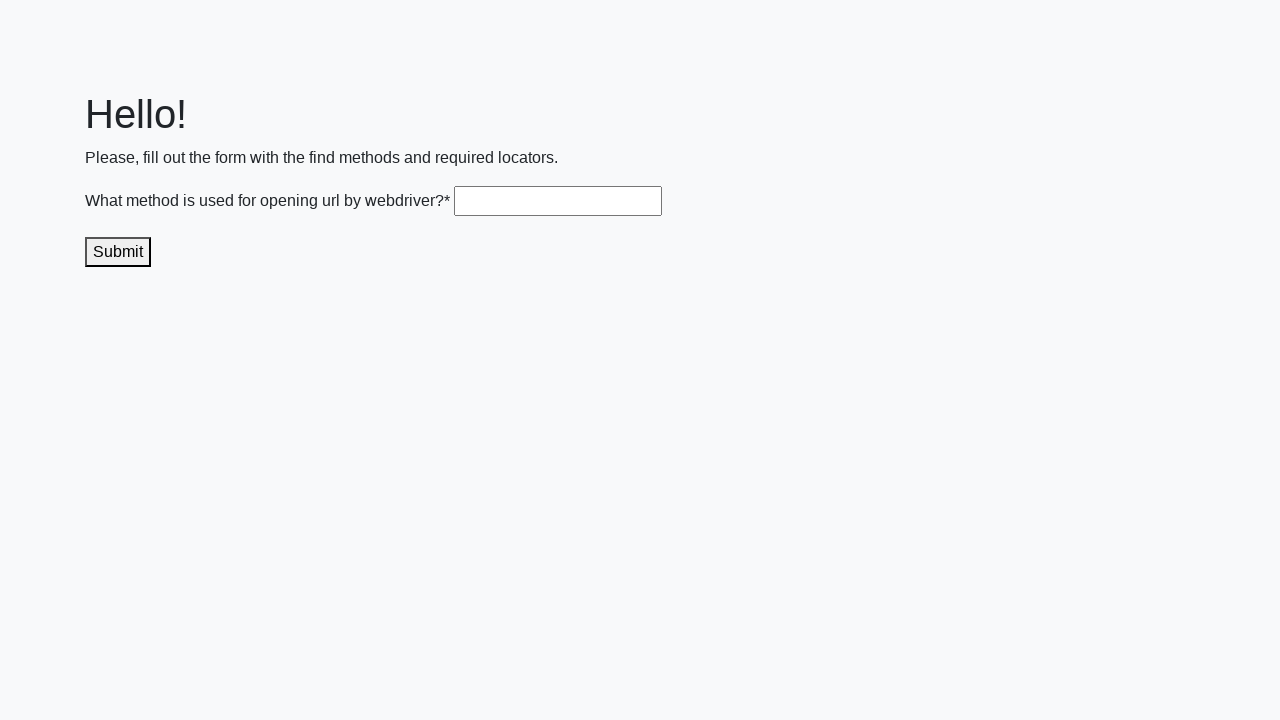

Filled textarea field with 'get()' on .textarea
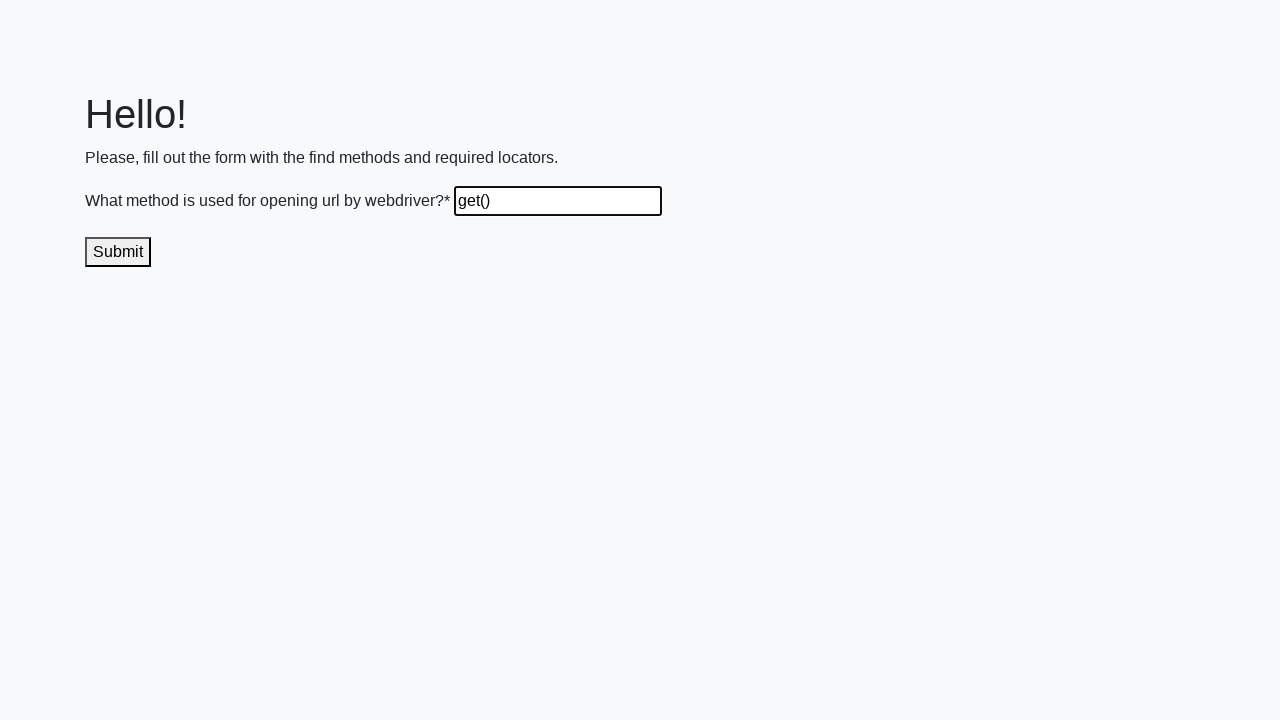

Clicked submit button to submit the answer at (118, 252) on .submit-submission
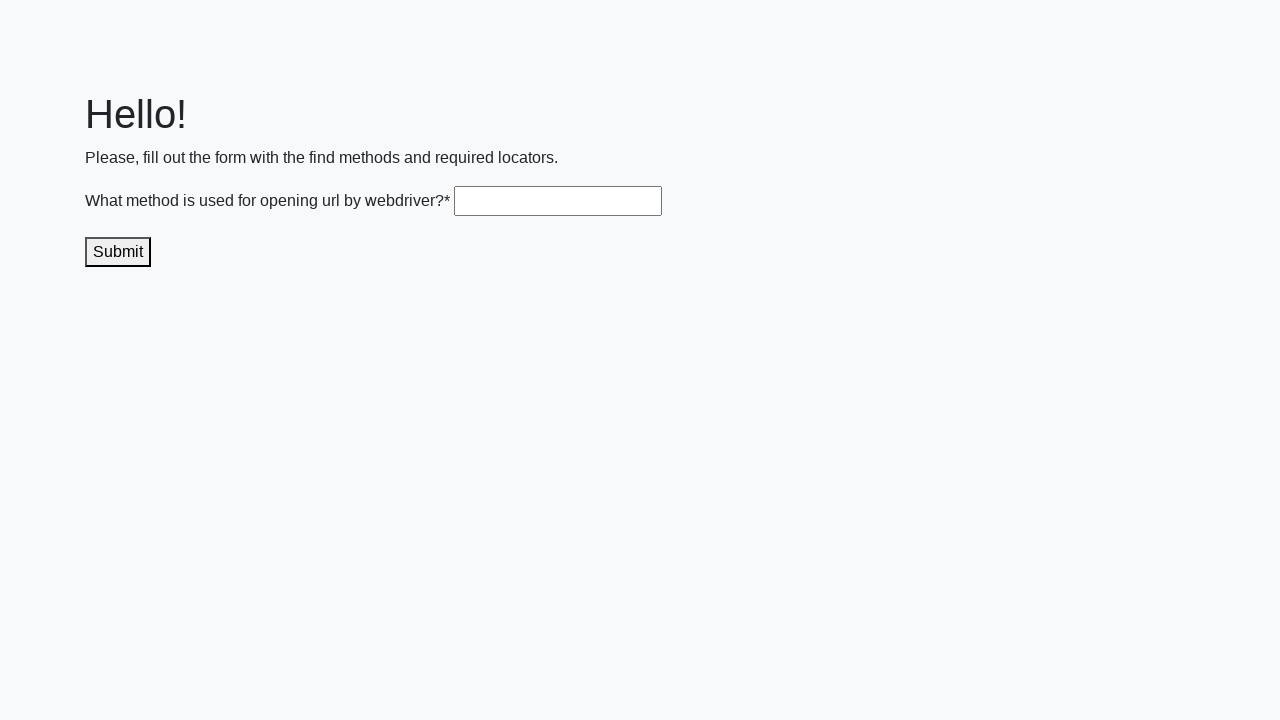

Waited 1 second to see the result
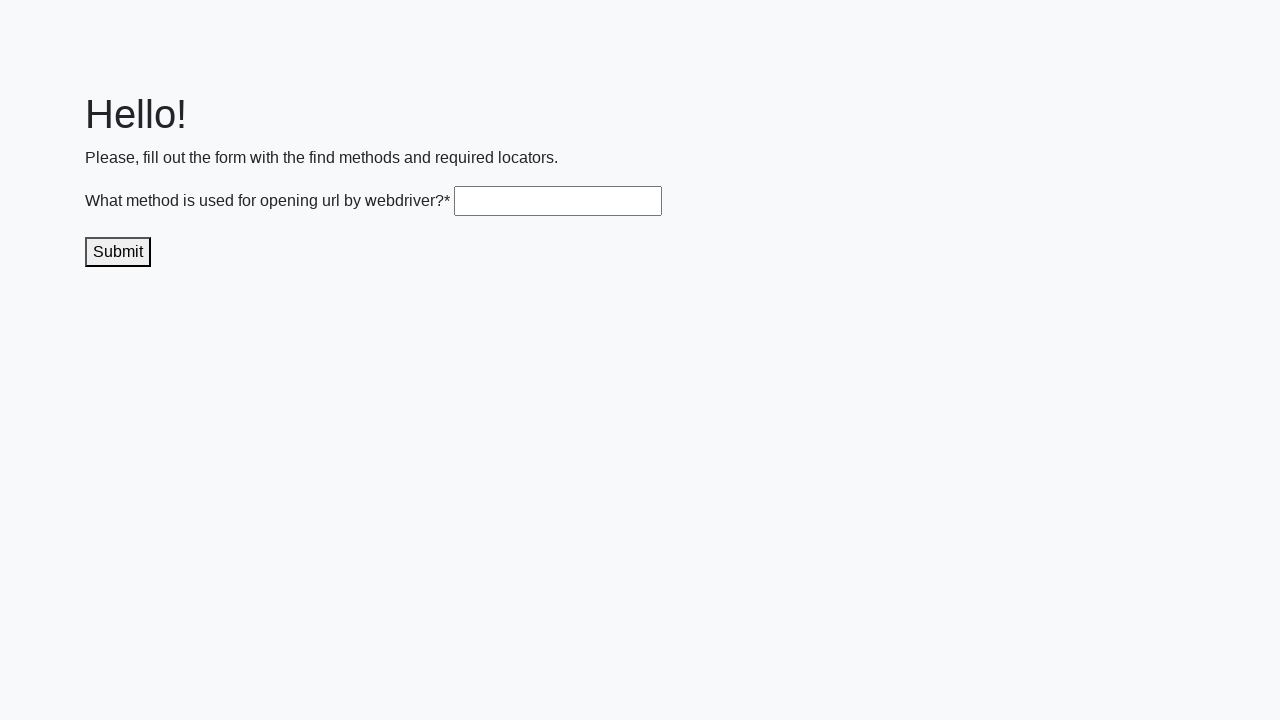

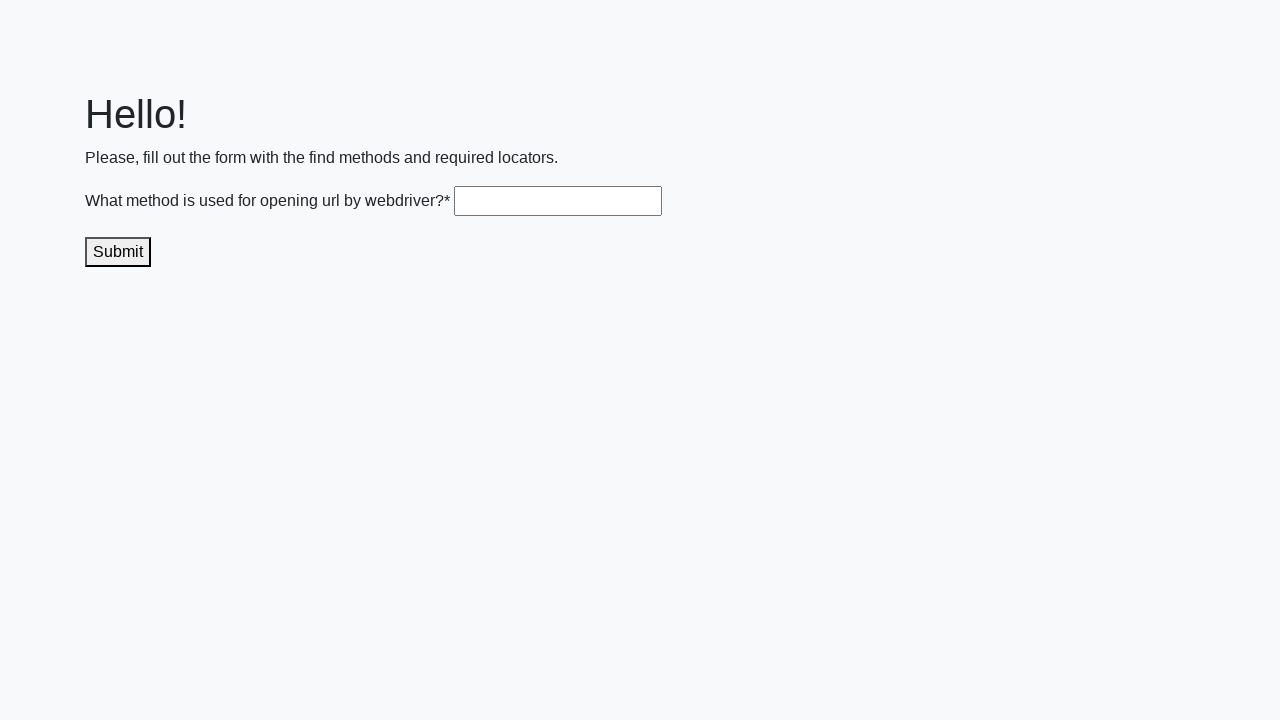